Tests a math quiz form by reading two numbers from the page, calculating their sum, selecting the result from a dropdown, and submitting the form

Starting URL: http://suninjuly.github.io/selects1.html

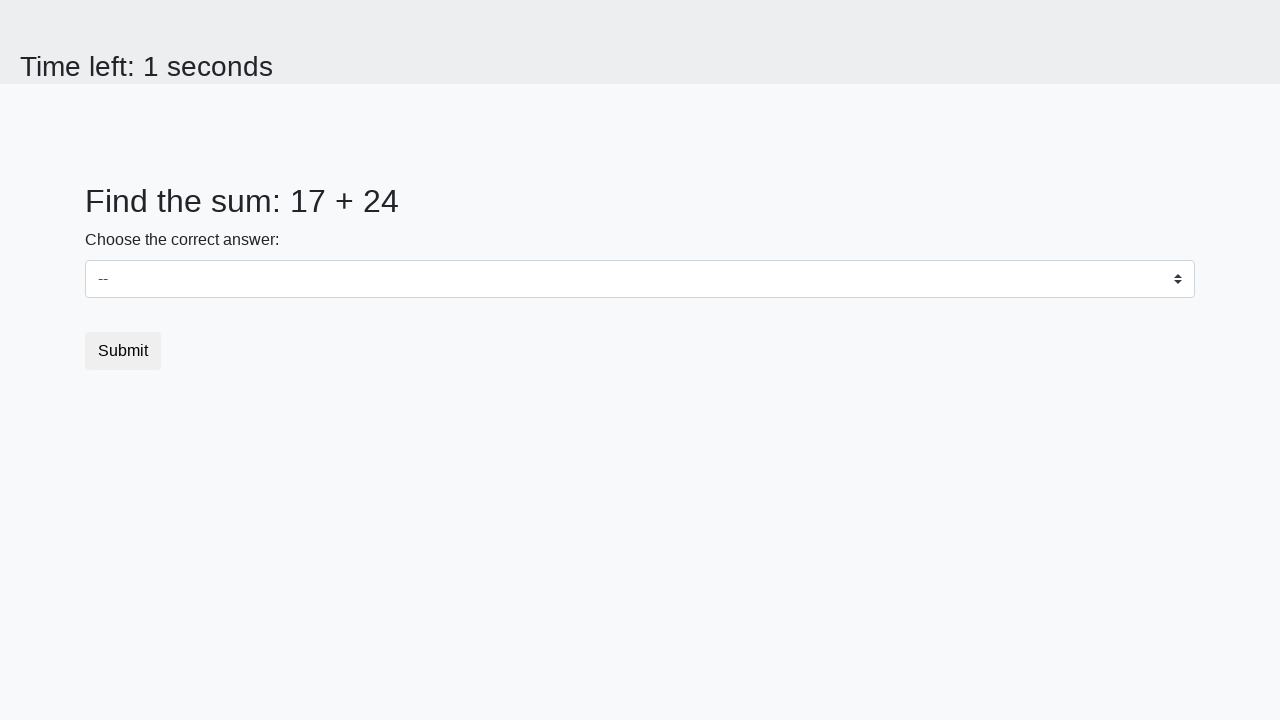

Read first number from #num1 element
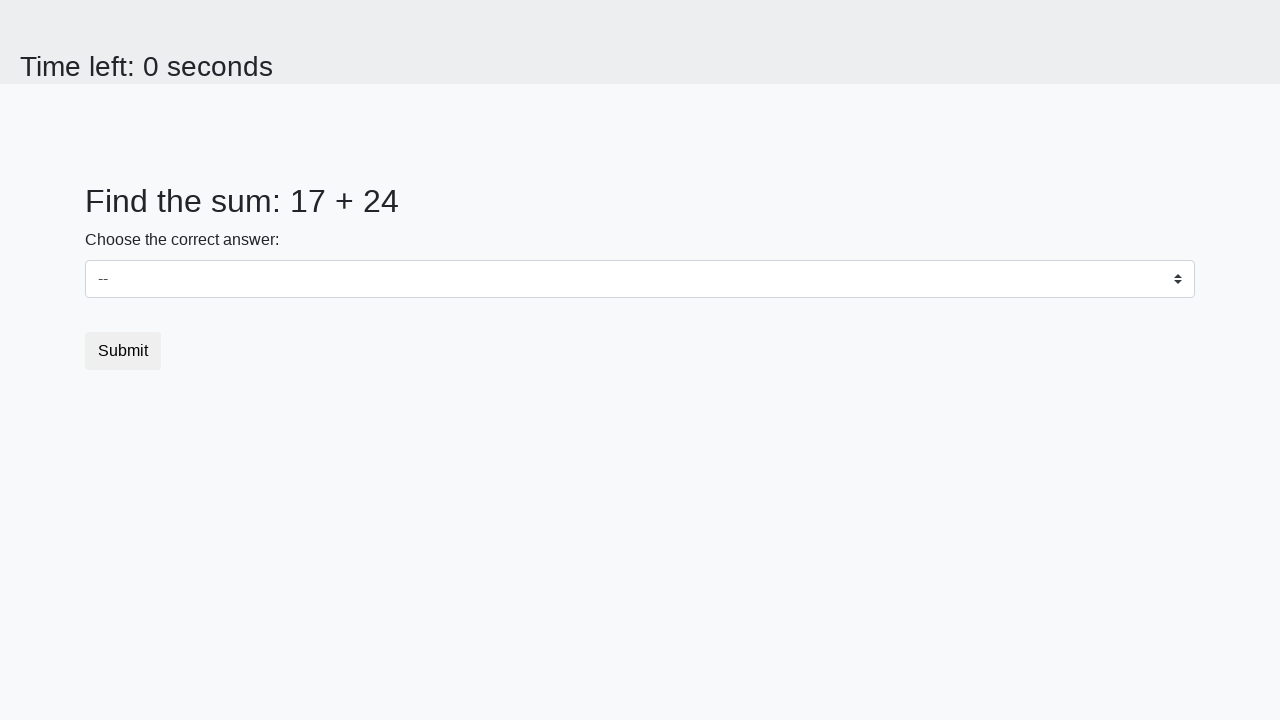

Read second number from #num2 element
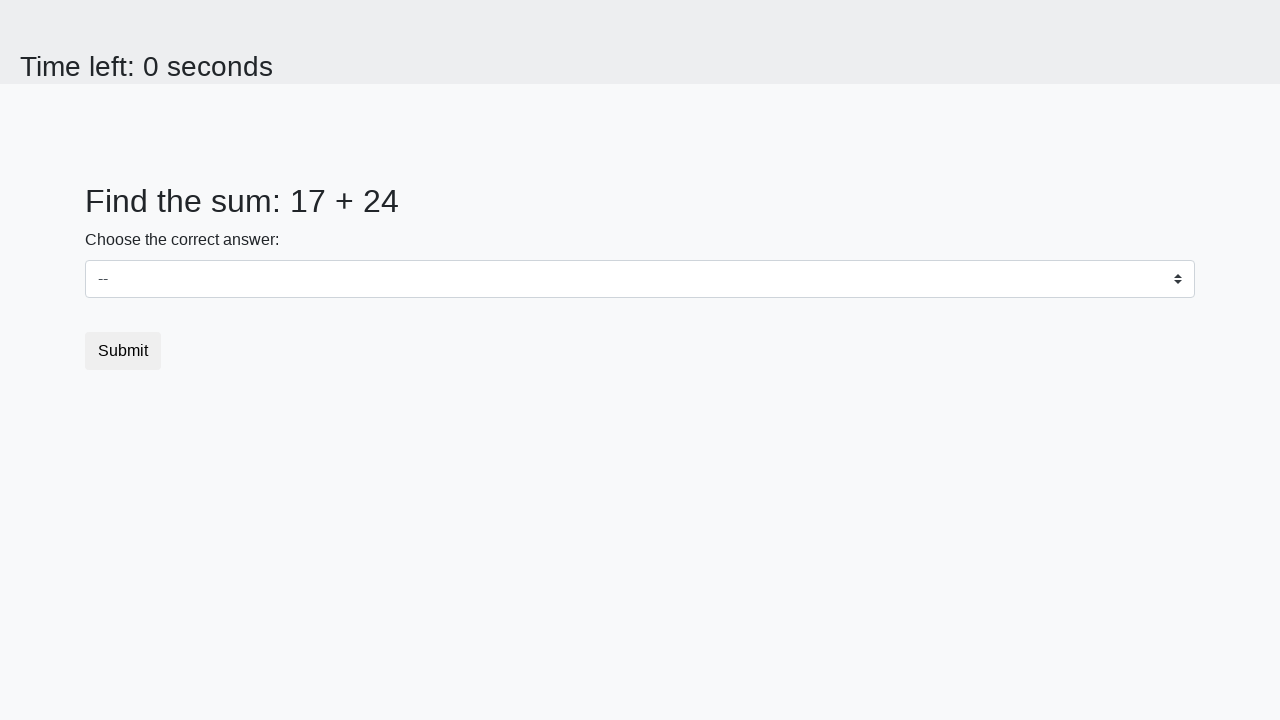

Calculated sum: 17 + 24 = 41
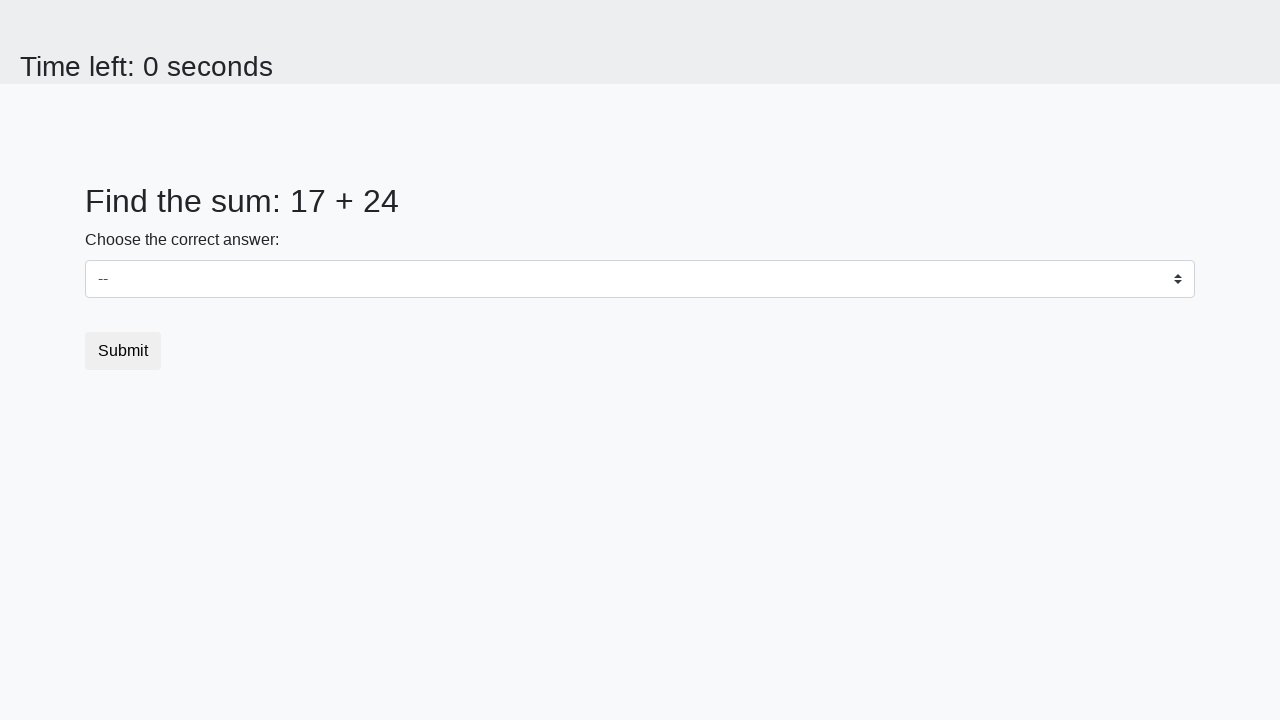

Selected result '41' from dropdown on select
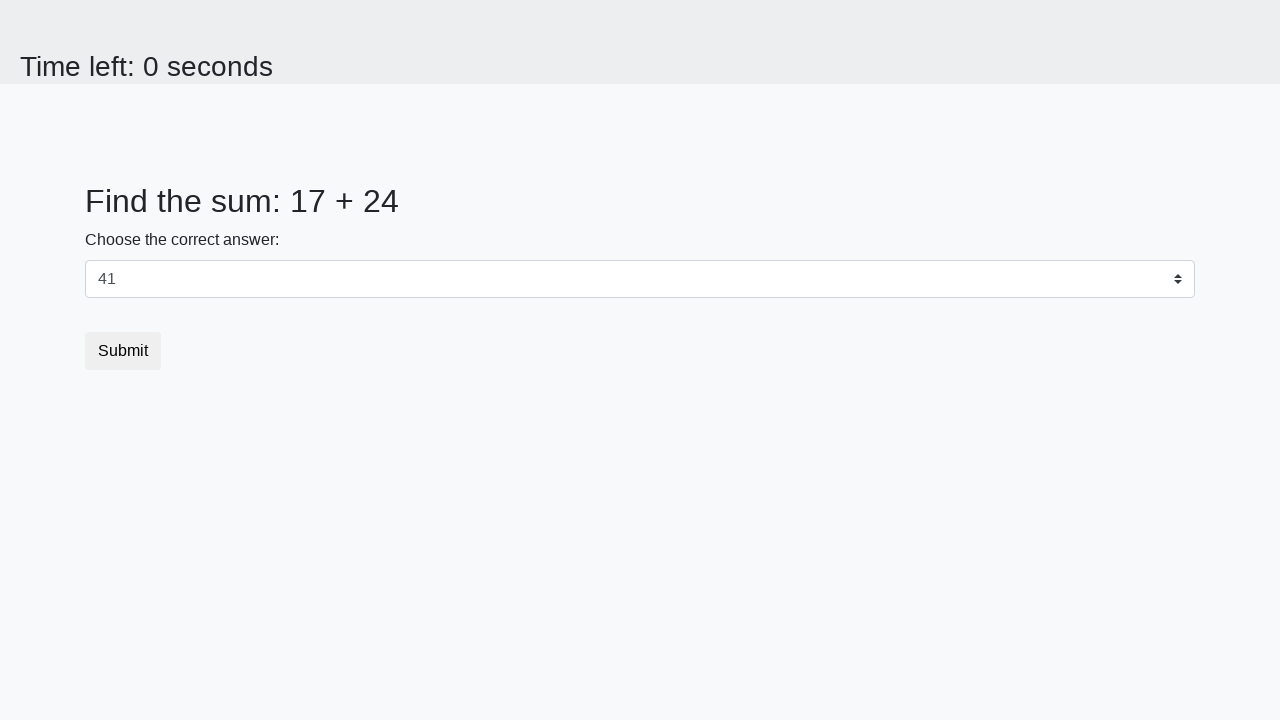

Clicked submit button to complete form at (123, 351) on button[type='submit']
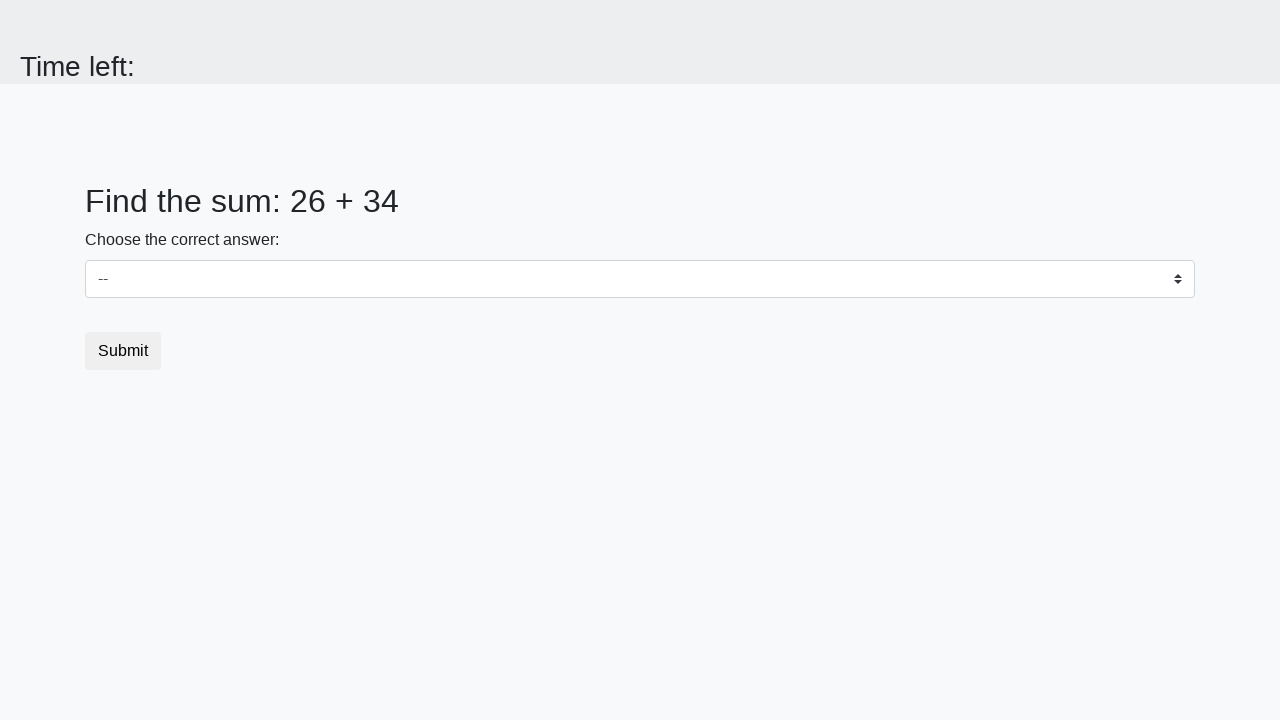

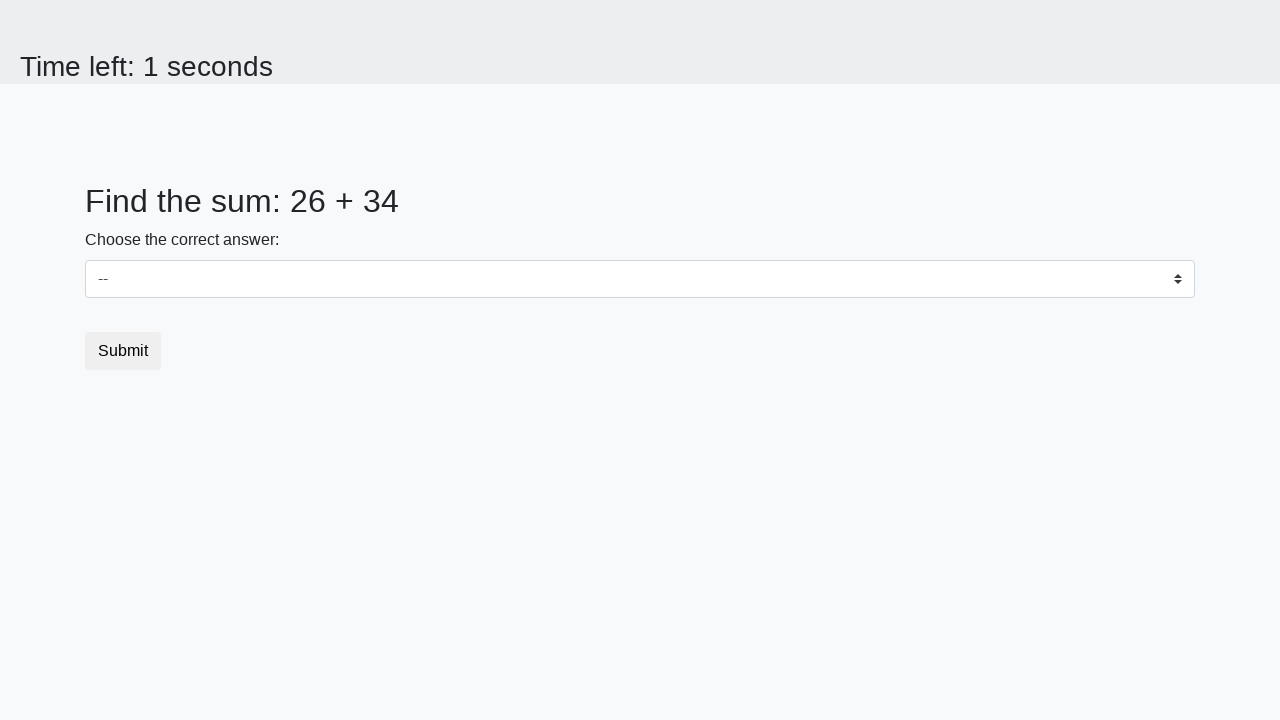